Tests scrolling to form elements and filling in name and date fields on a scroll test page. Uses scroll-into-view behavior to interact with elements that may be below the viewport.

Starting URL: https://formy-project.herokuapp.com/scroll

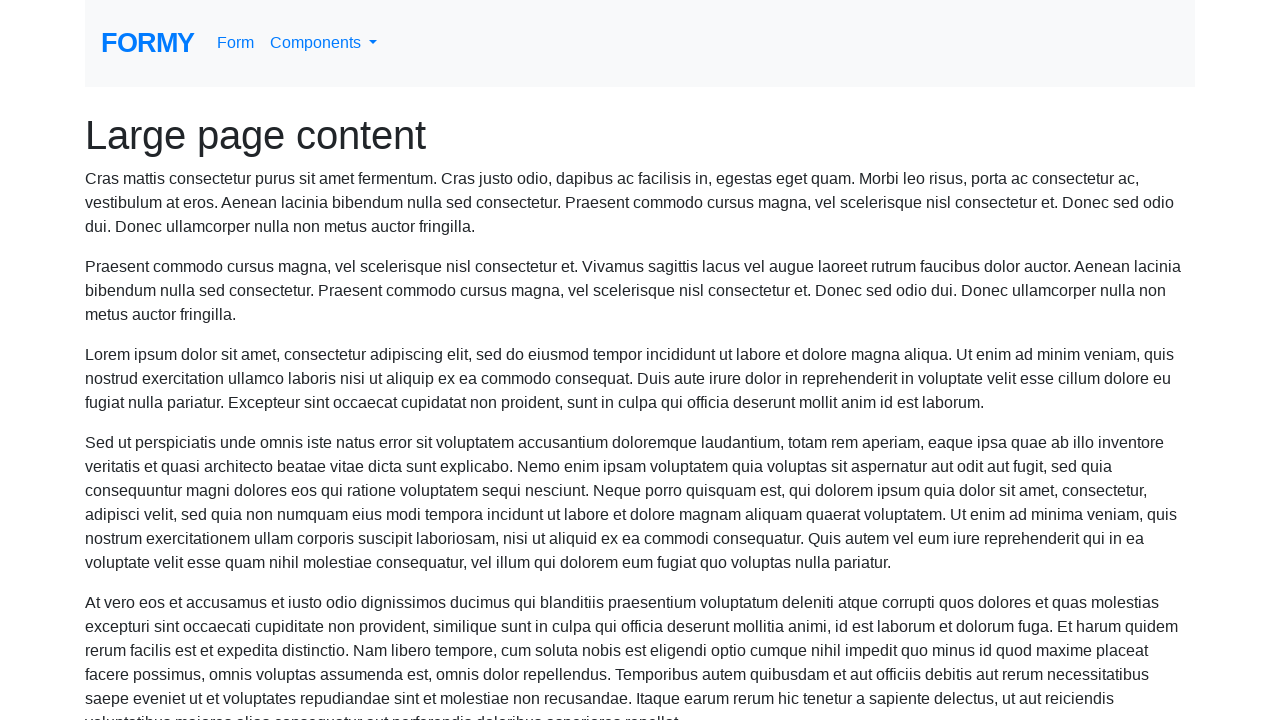

Located the name field element
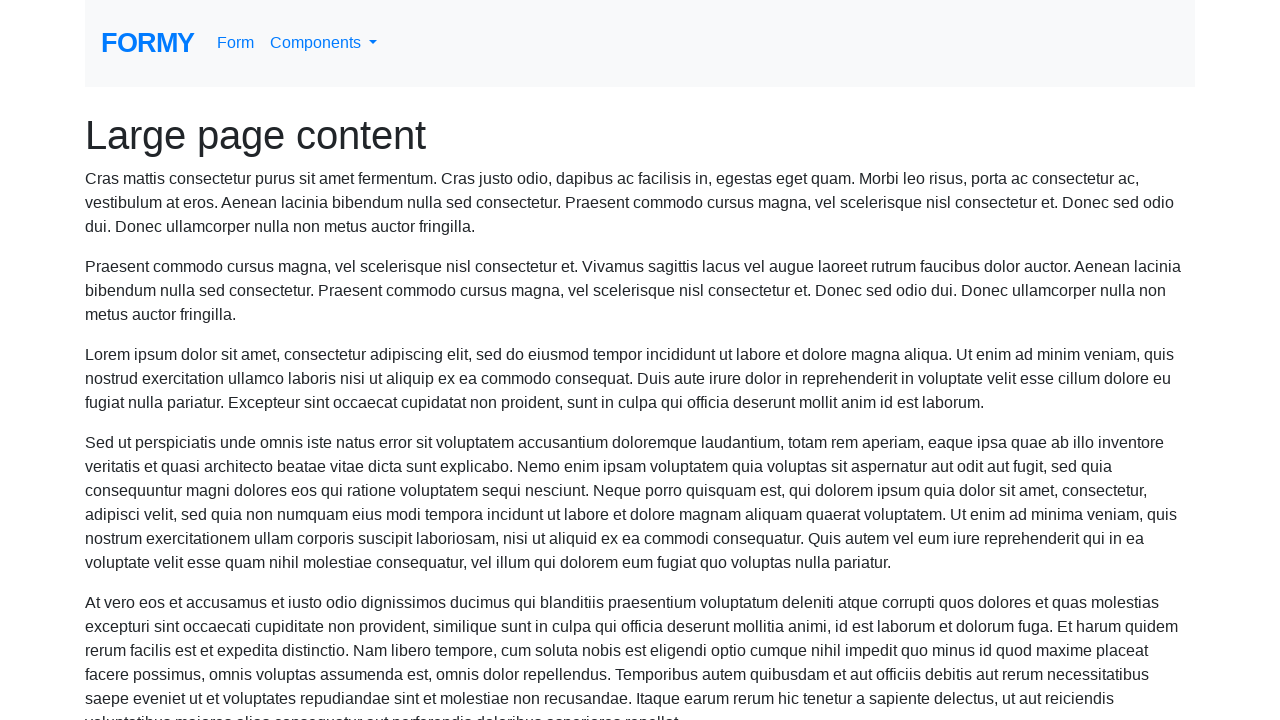

Scrolled name field into view
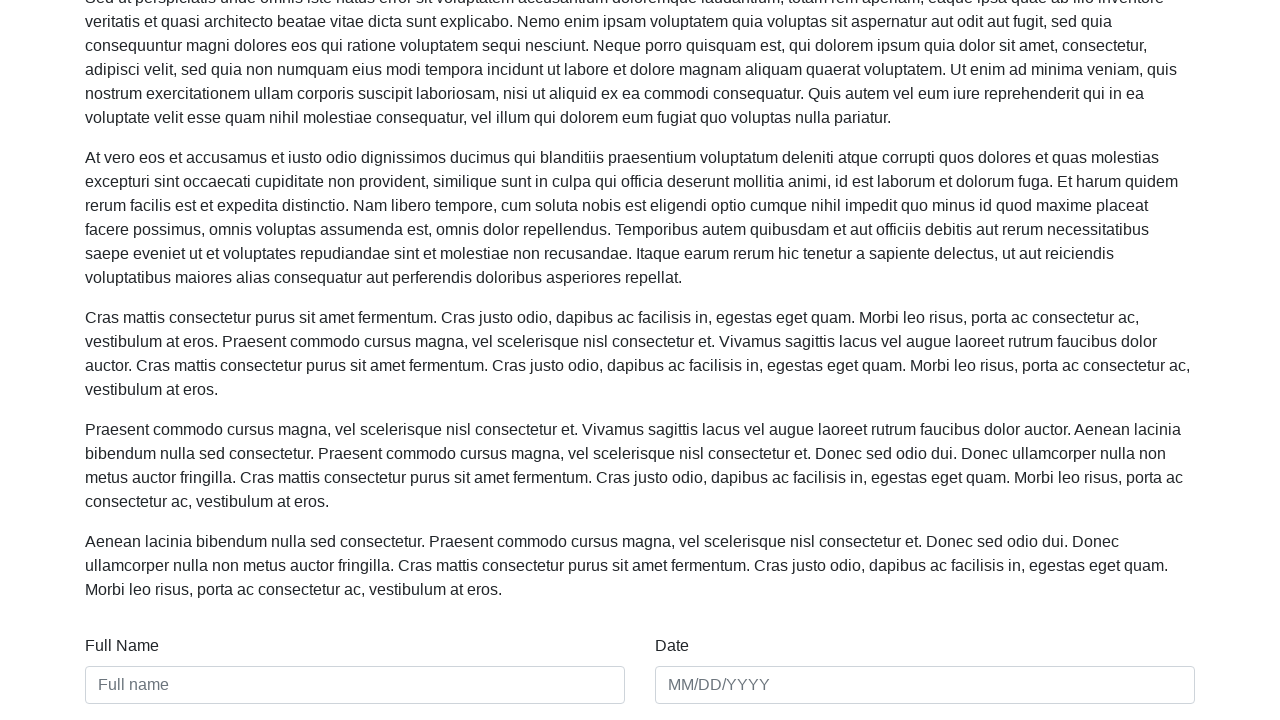

Filled name field with 'Maria Santos' on #name
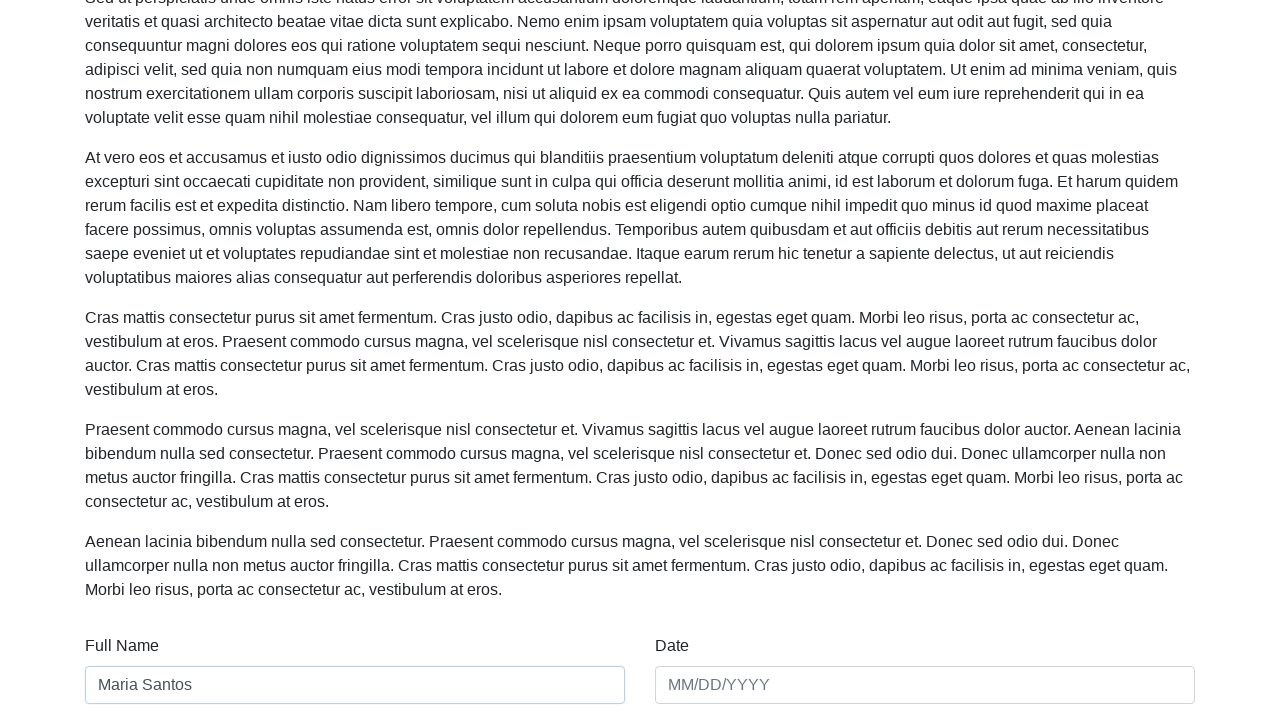

Located the date field element
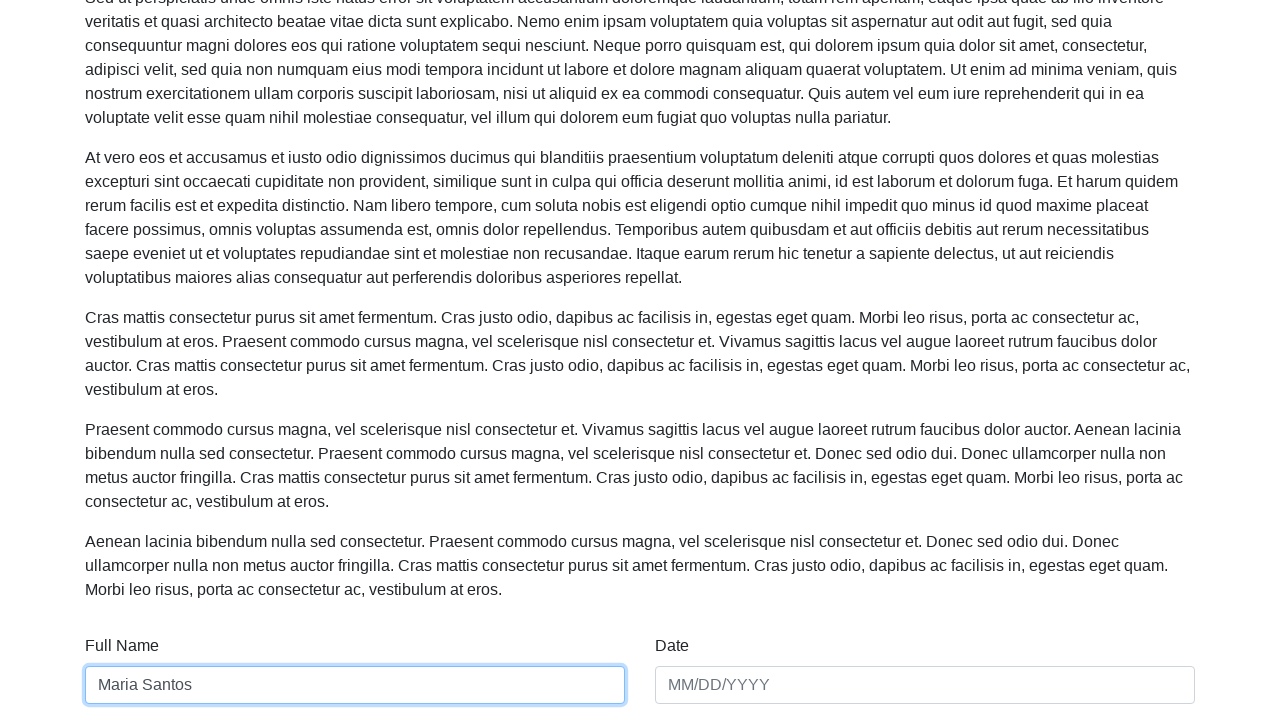

Scrolled date field into view
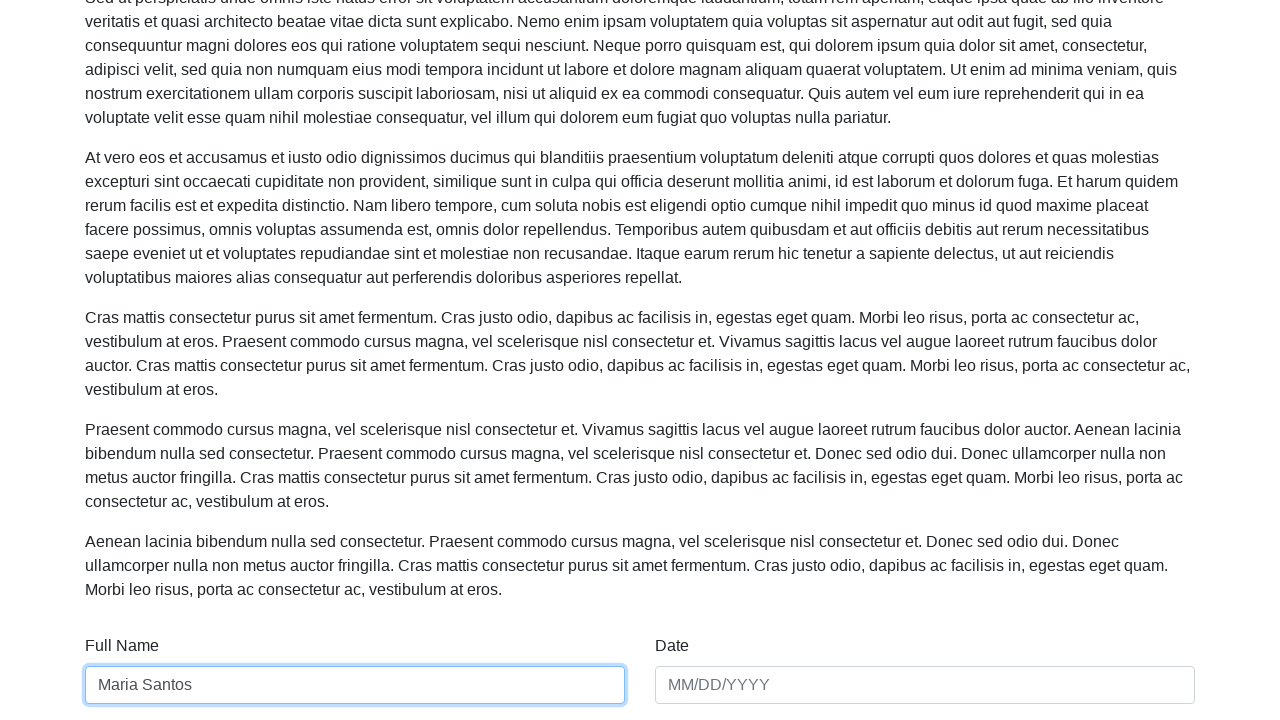

Filled date field with '03/15/2024' on #date
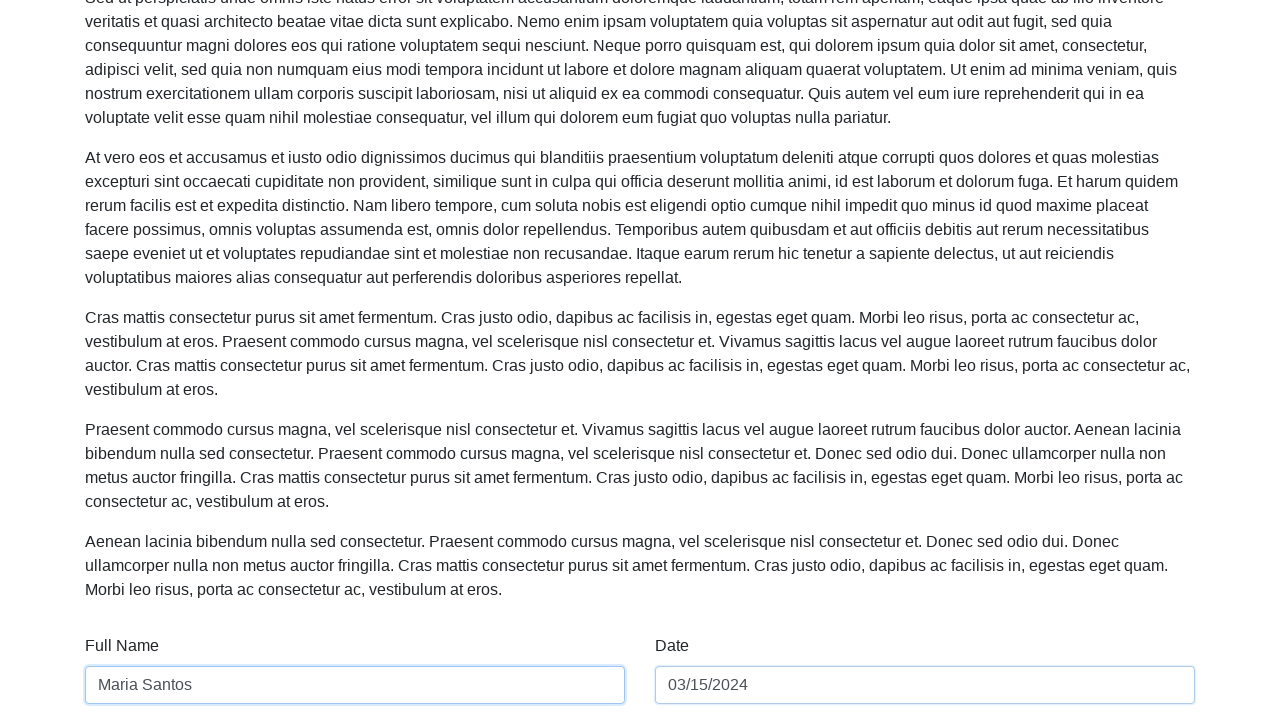

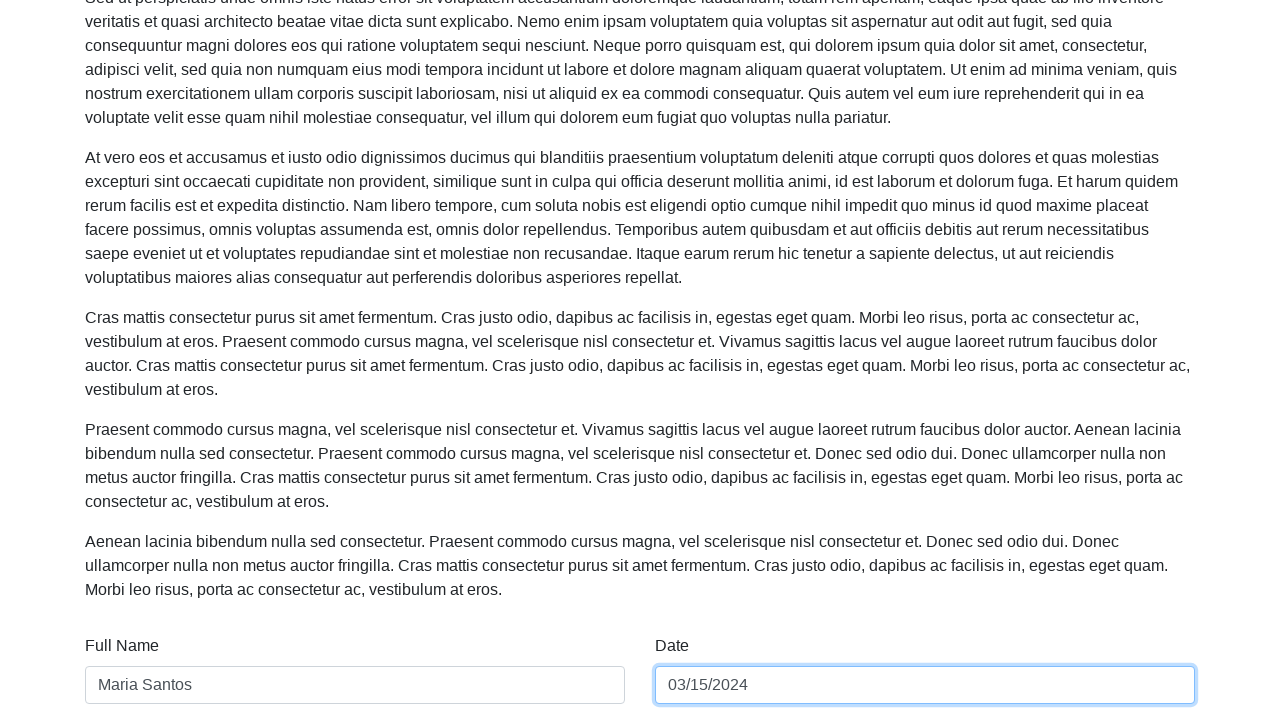